Tests the Playwright documentation site by clicking the "Get started" link and verifying the Installation heading is visible

Starting URL: https://playwright.dev/

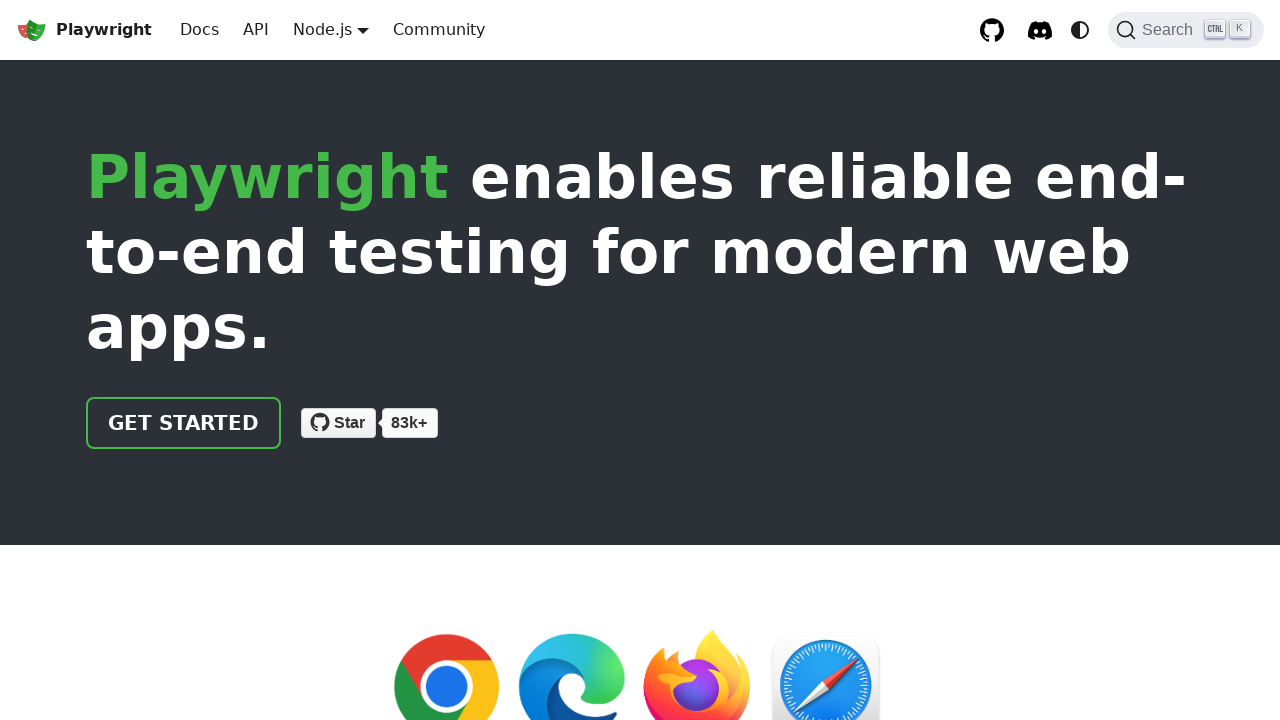

Clicked 'Get started' link on Playwright documentation home page at (184, 423) on internal:role=link[name="Get started"i]
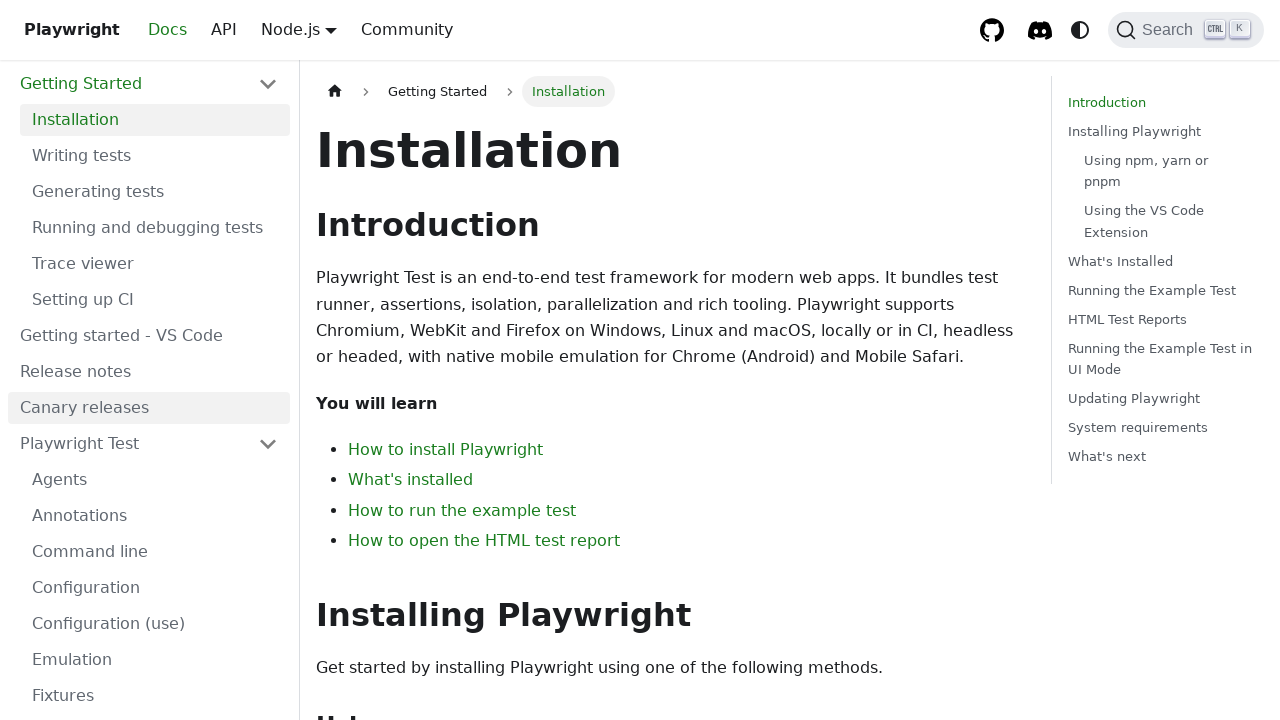

Installation heading became visible after navigating to Get started page
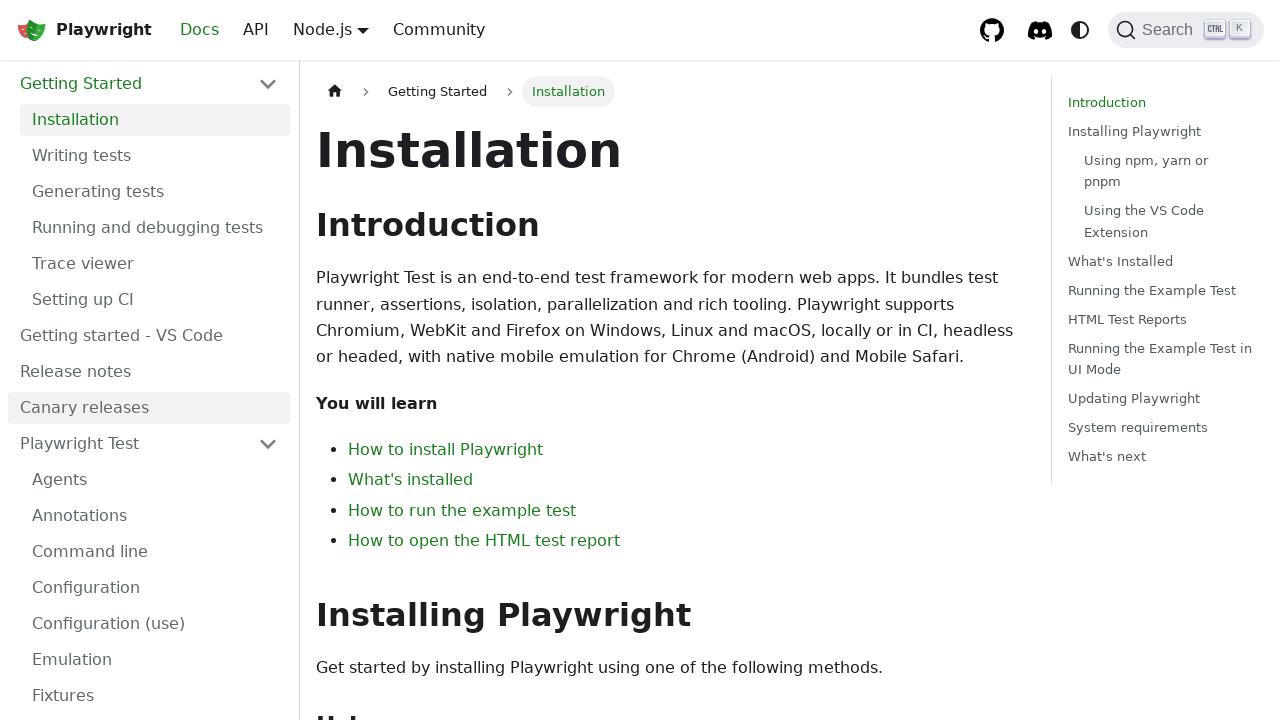

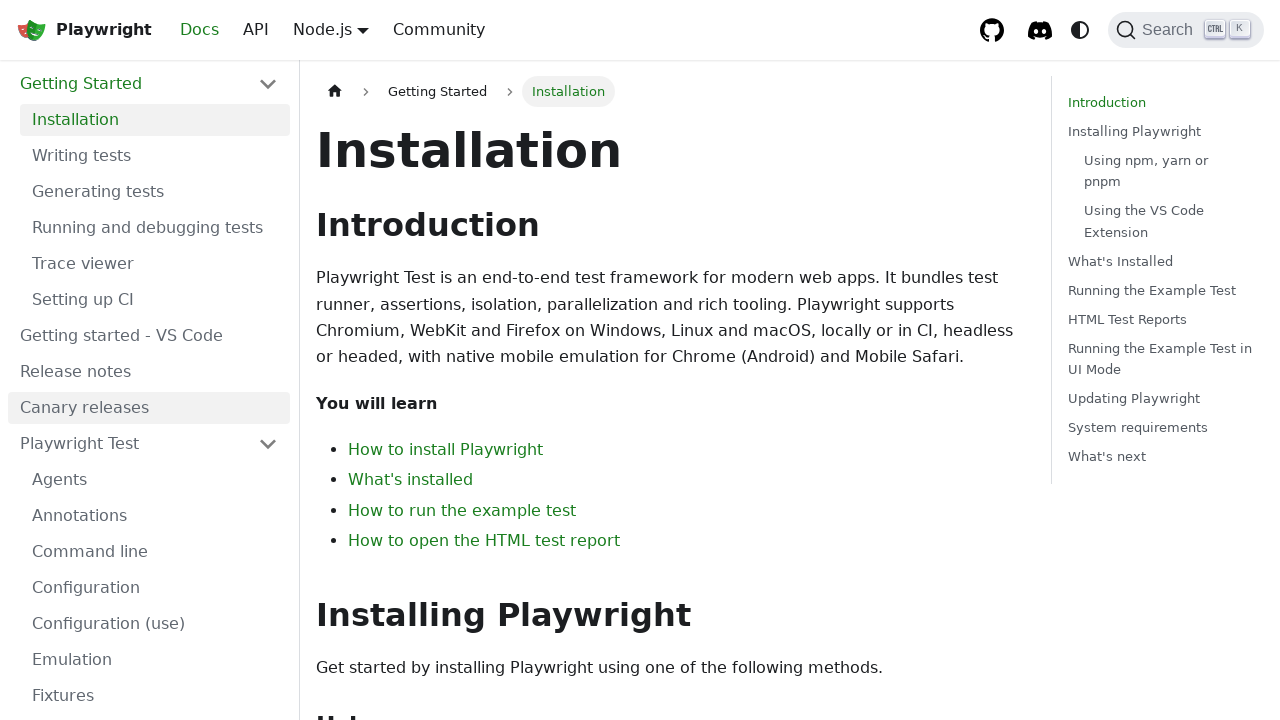